Tests multiple window handling functionality by navigating to a page, opening a new window via a link, switching between windows, and verifying content in both windows

Starting URL: https://the-internet.herokuapp.com/

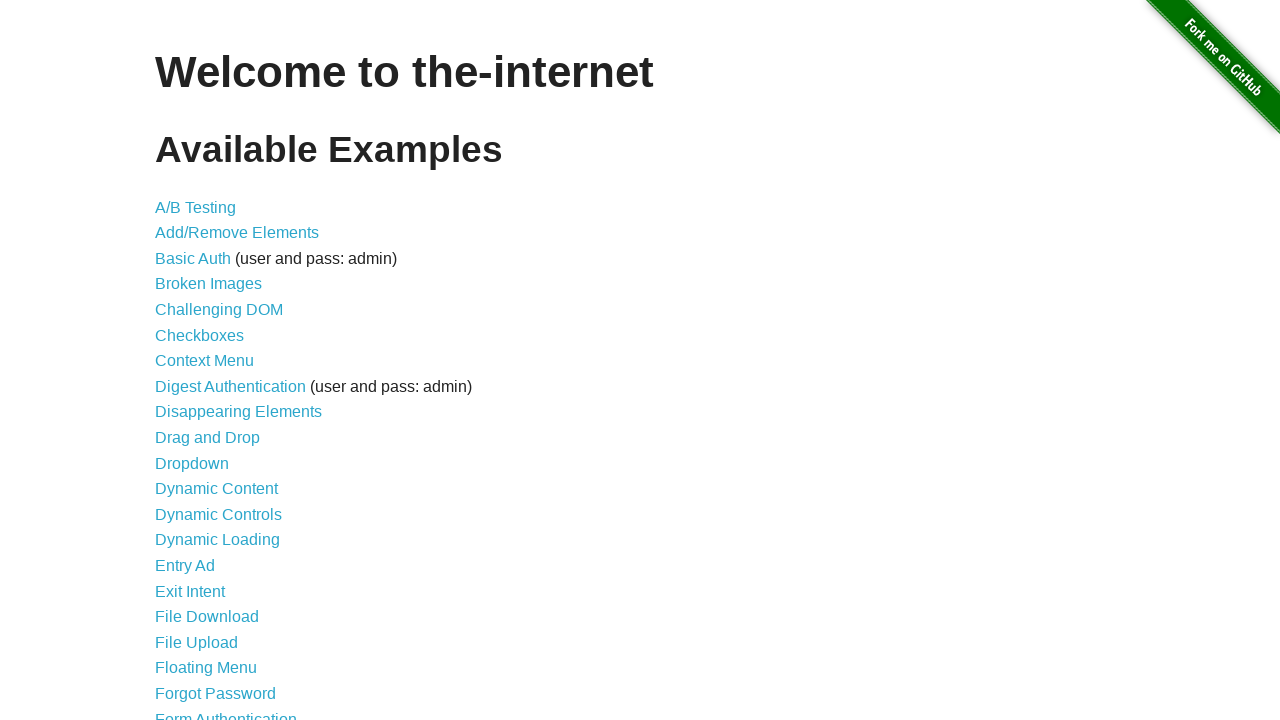

Scrolled to the bottom of the page
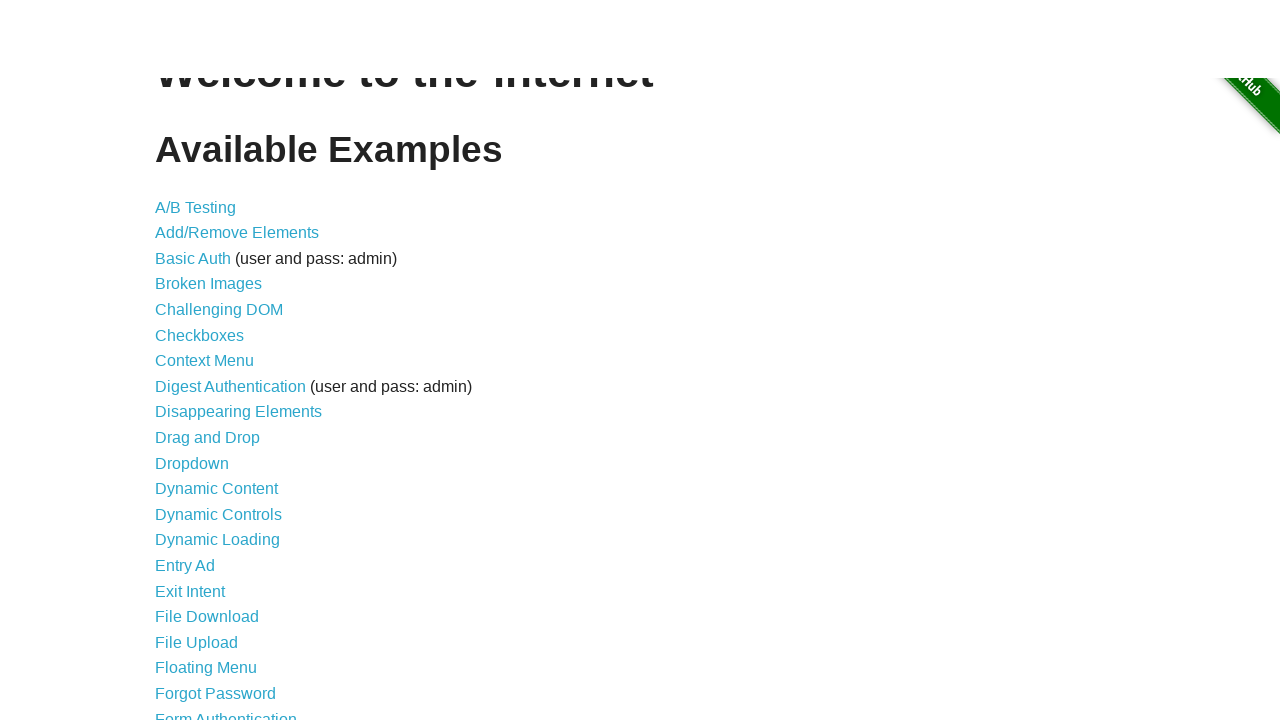

Clicked on Multiple Windows link at (218, 369) on xpath=//a[text()='Multiple Windows']
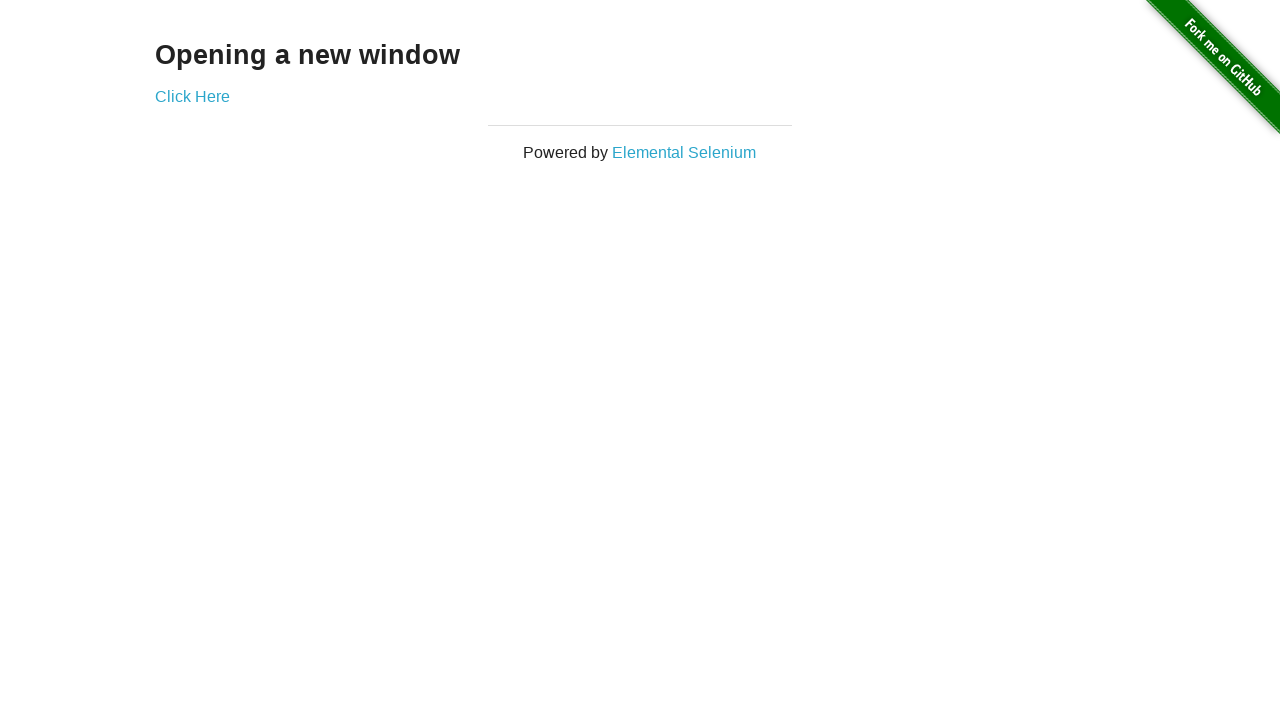

Multiple Windows page loaded with heading 'Opening a new window' visible
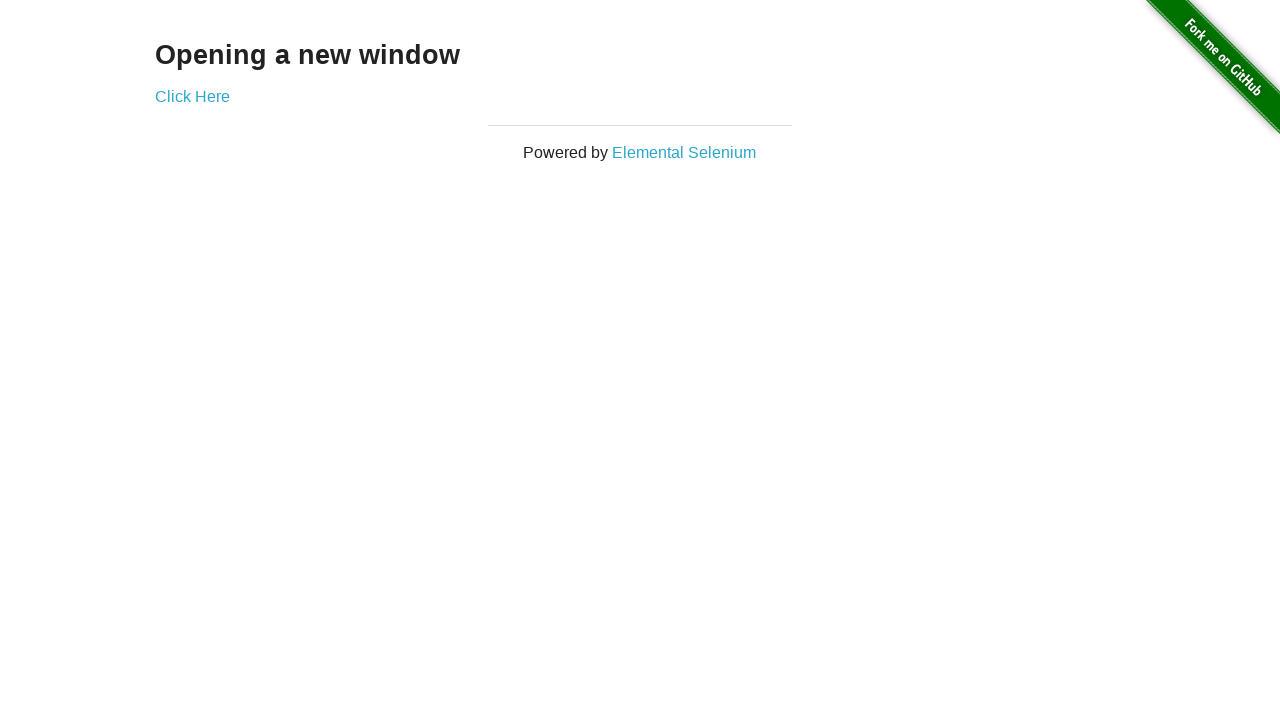

Clicked 'Click Here' link to open new window at (192, 96) on text=Click Here
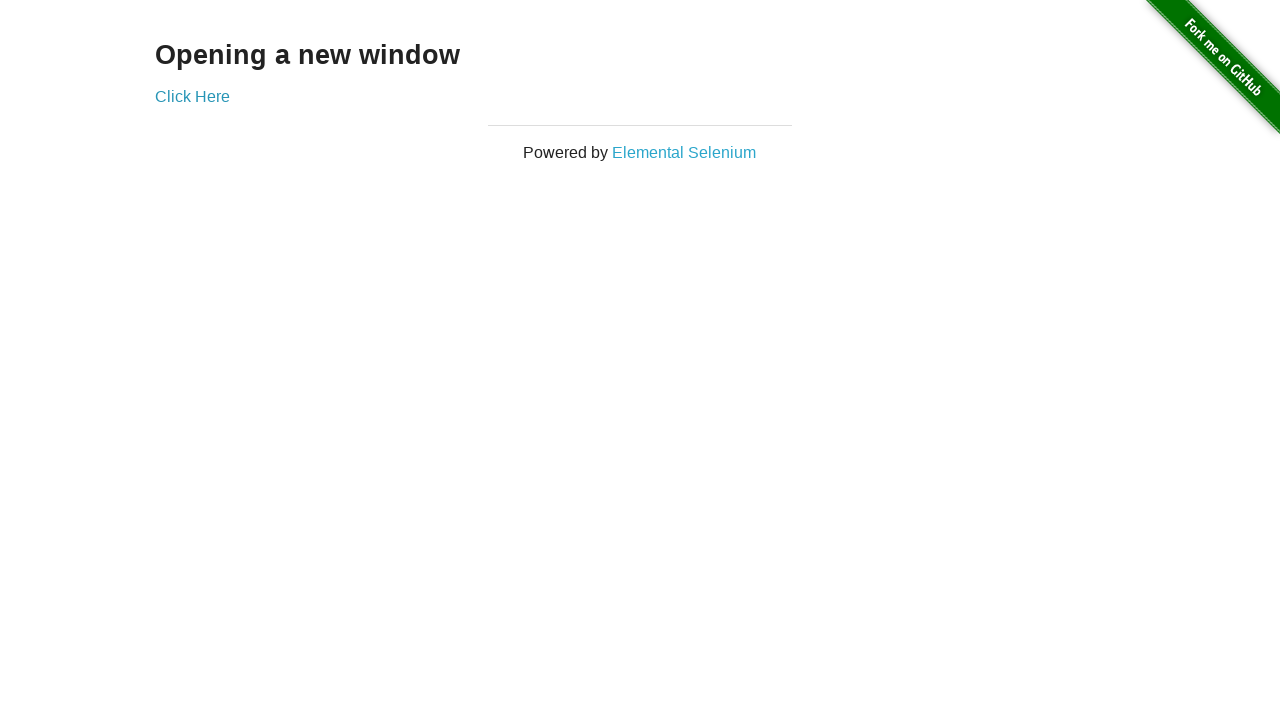

New window popup opened and captured
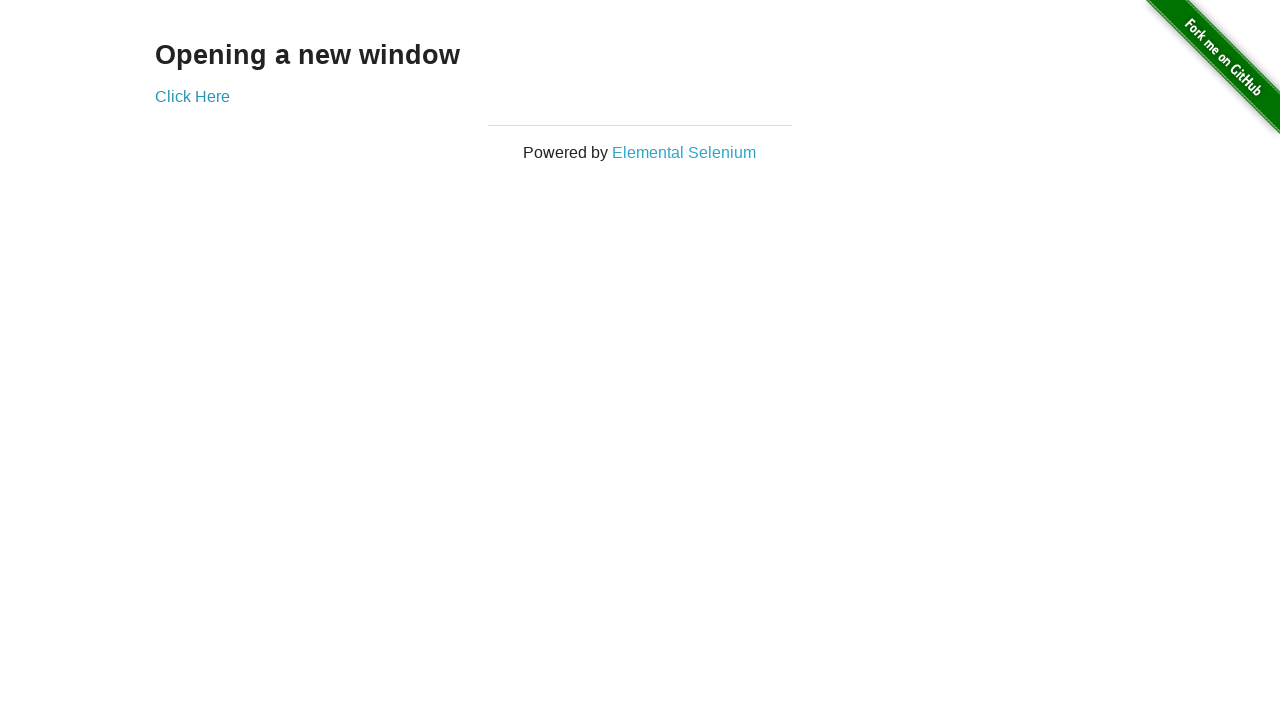

New window loaded with heading 'New Window' visible
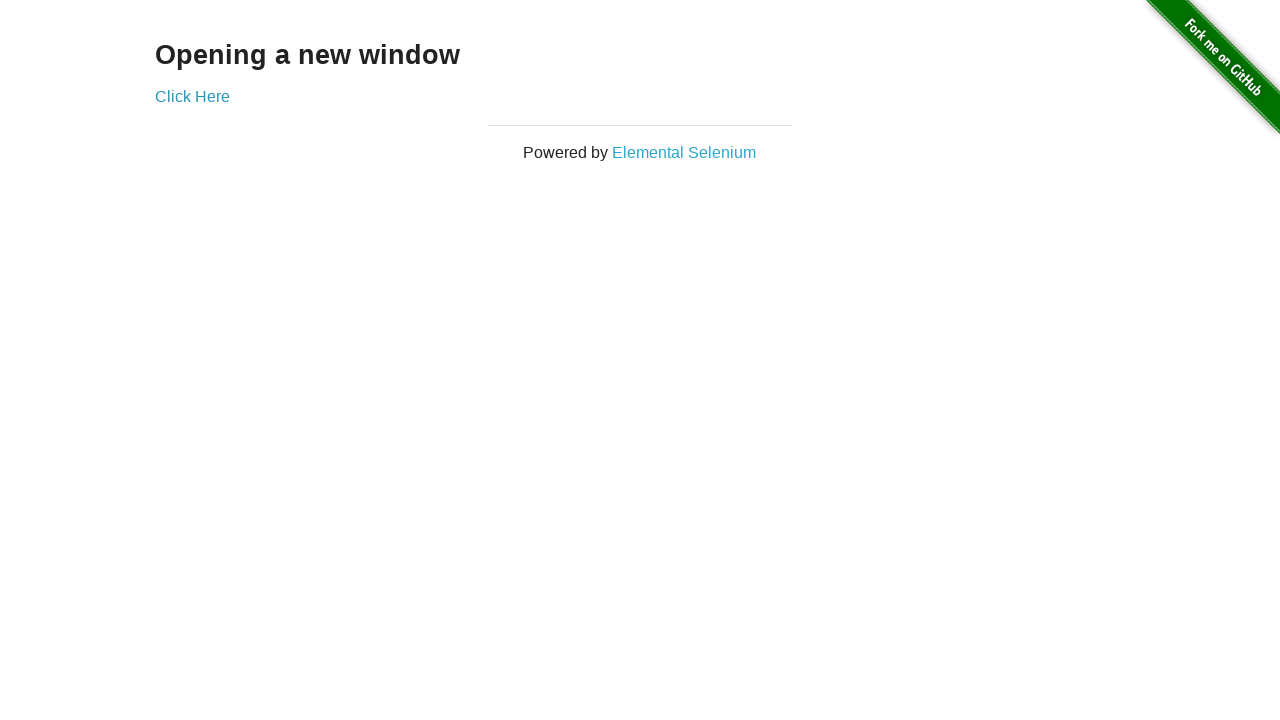

Switched back to original window with heading 'Opening a new window' verified
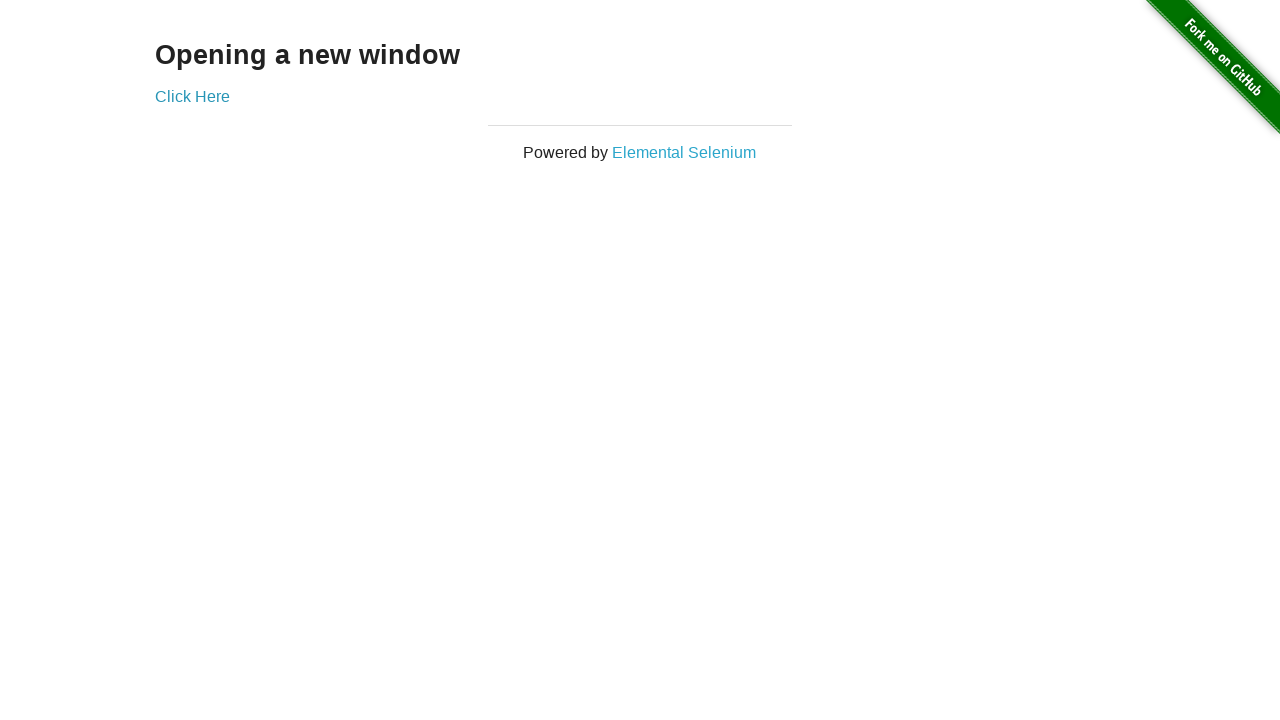

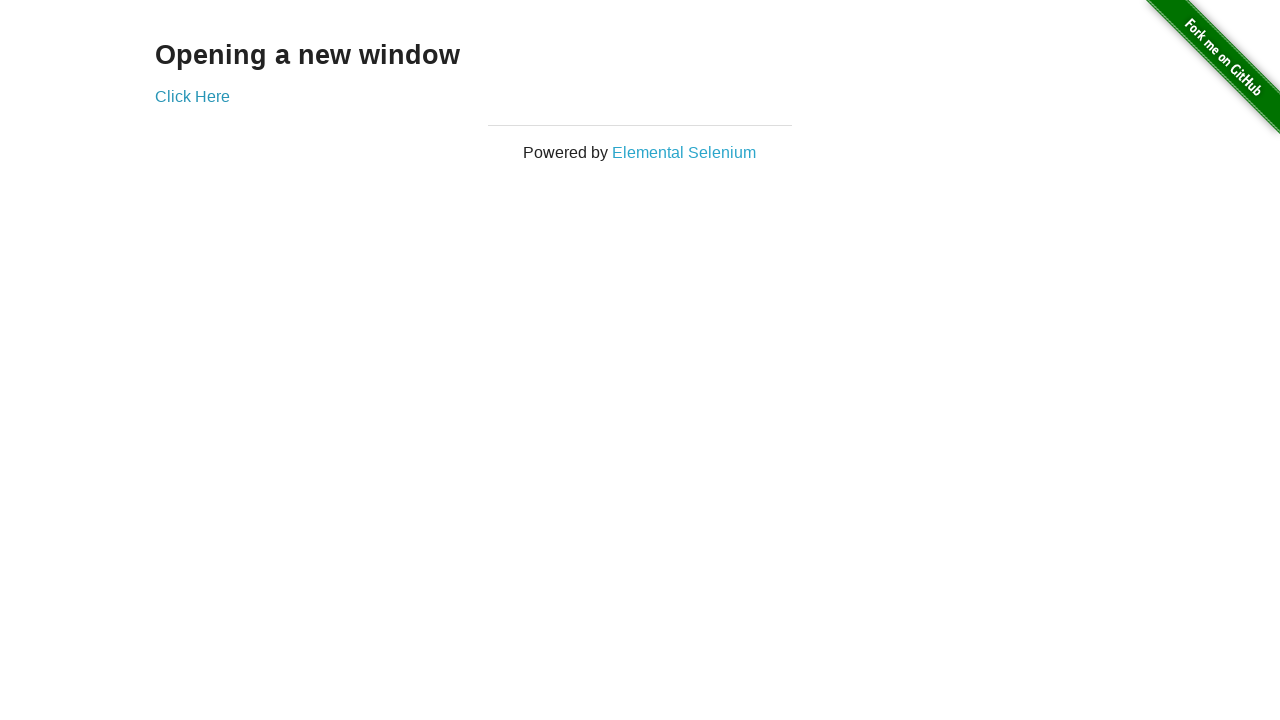